Tests JavaScript prompt handling by clicking a prompt button, entering text, and accepting the dialog

Starting URL: https://the-internet.herokuapp.com/javascript_alerts

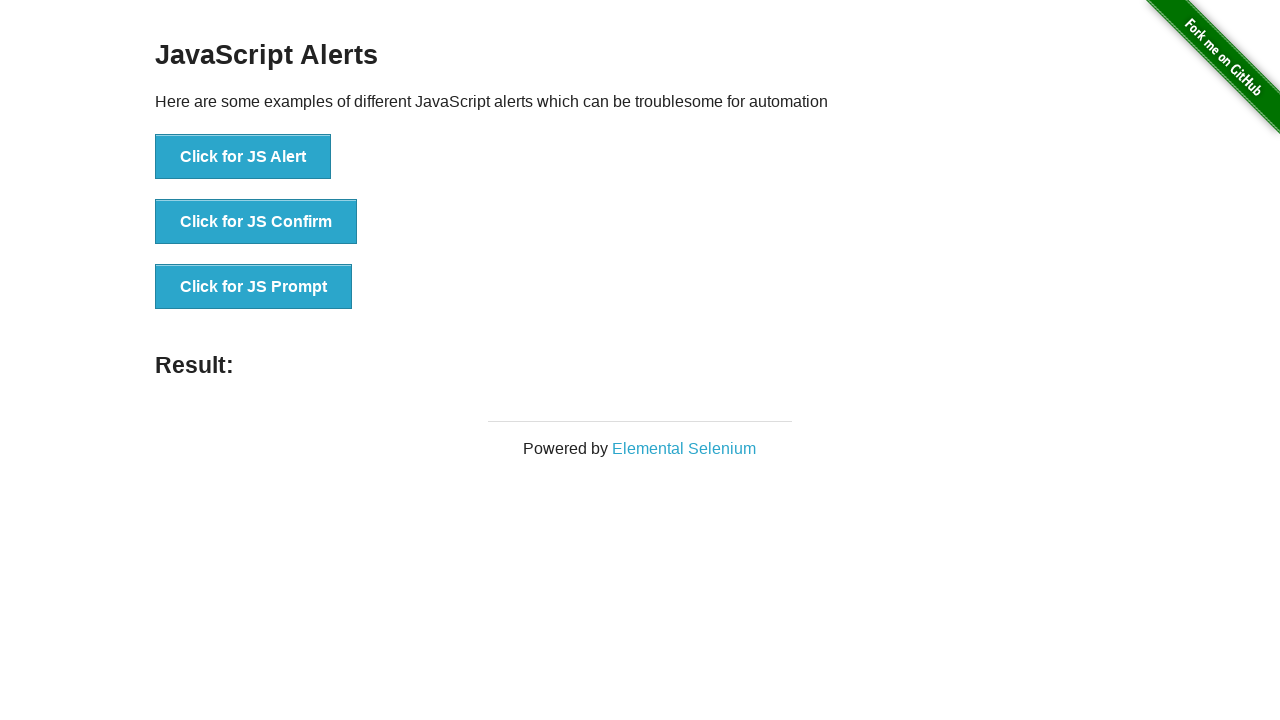

Set up dialog handler to accept prompt with 'Salut!'
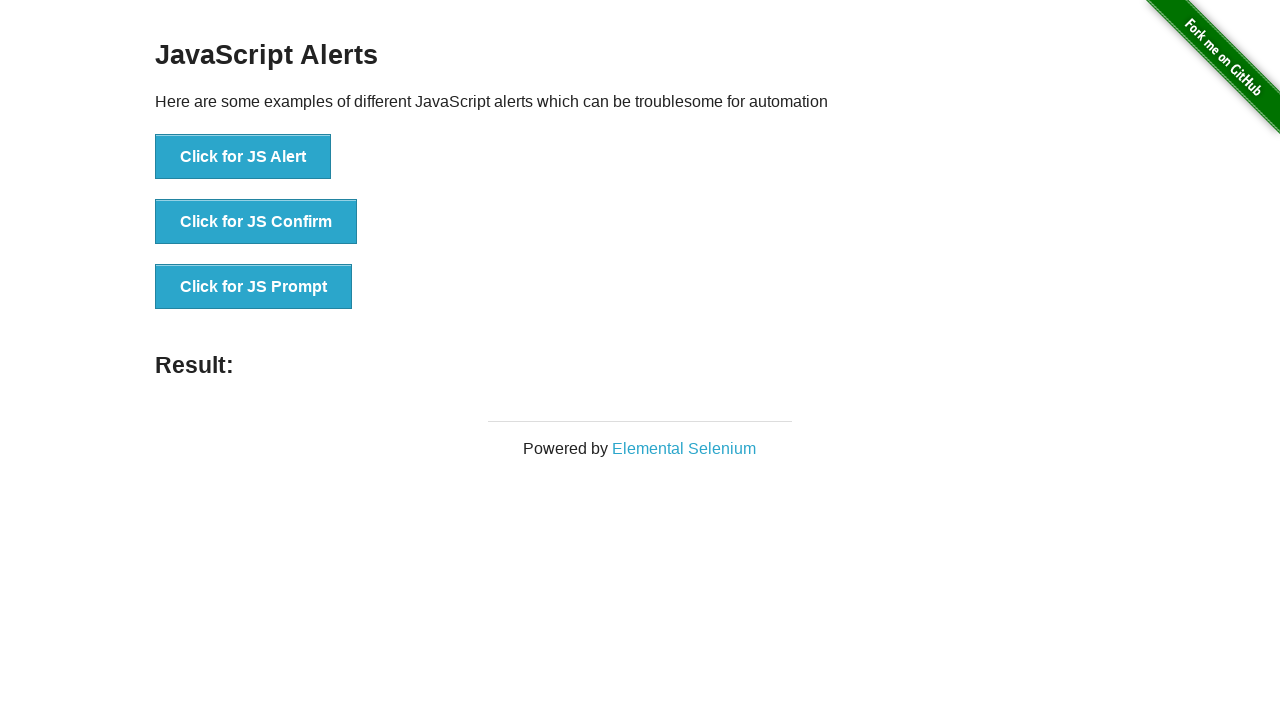

Clicked the prompt button at (254, 287) on xpath=//ul/li[3]/button
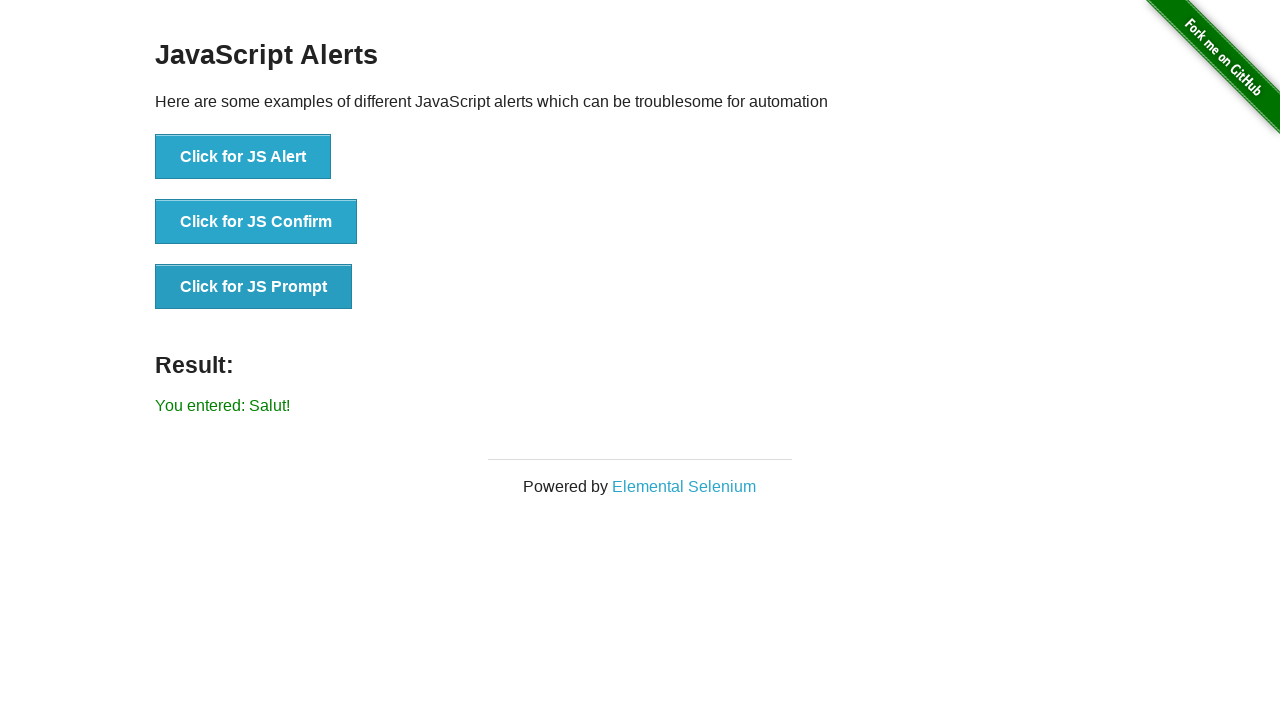

Result element loaded
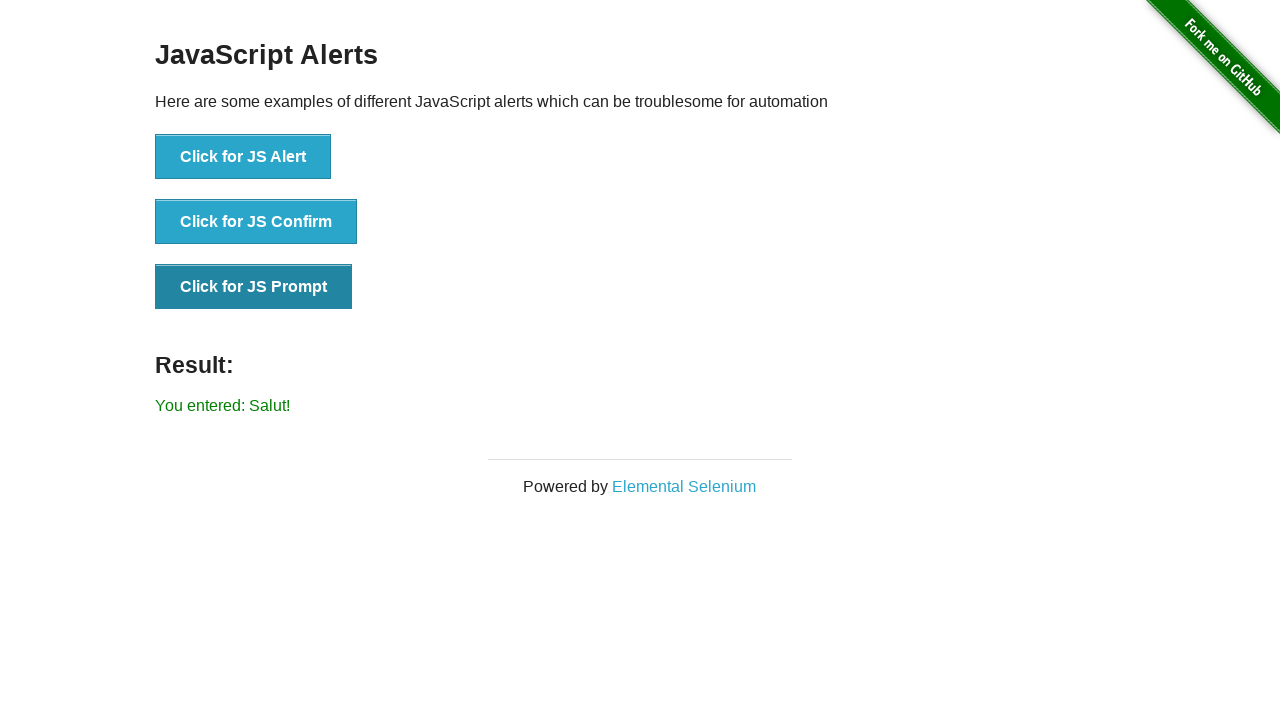

Retrieved result text content
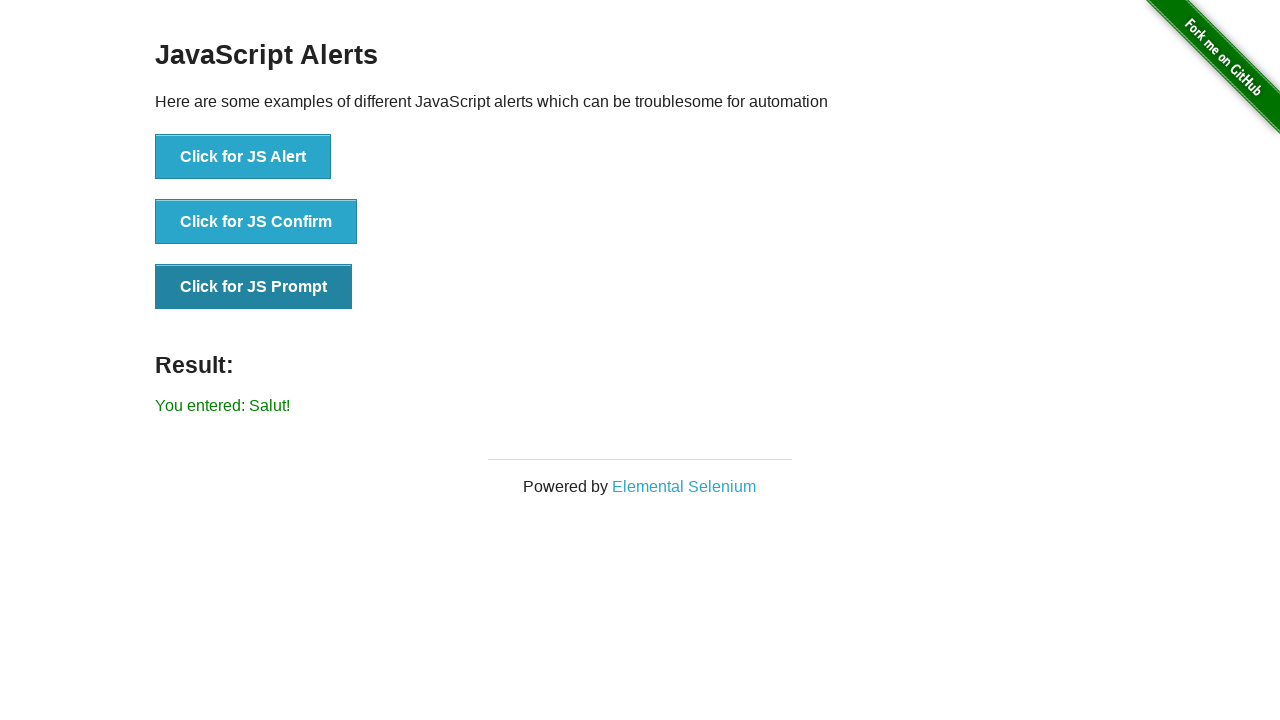

Verified result text matches expected prompt input
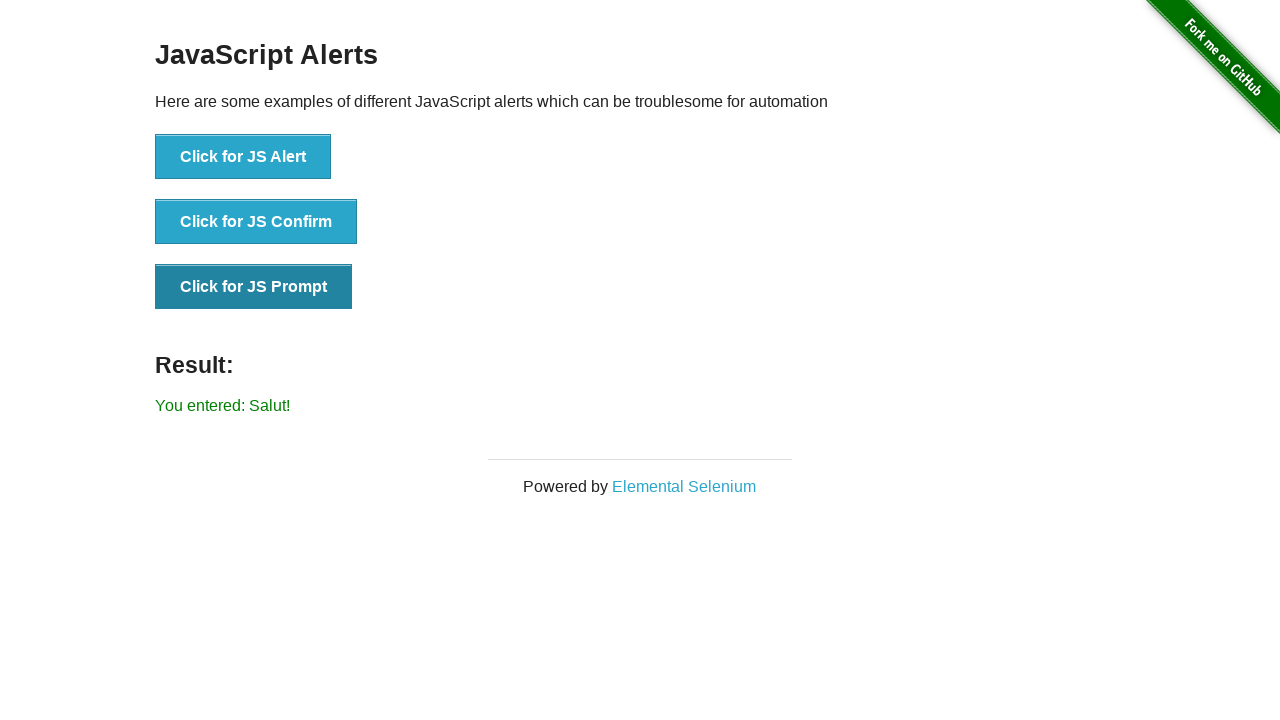

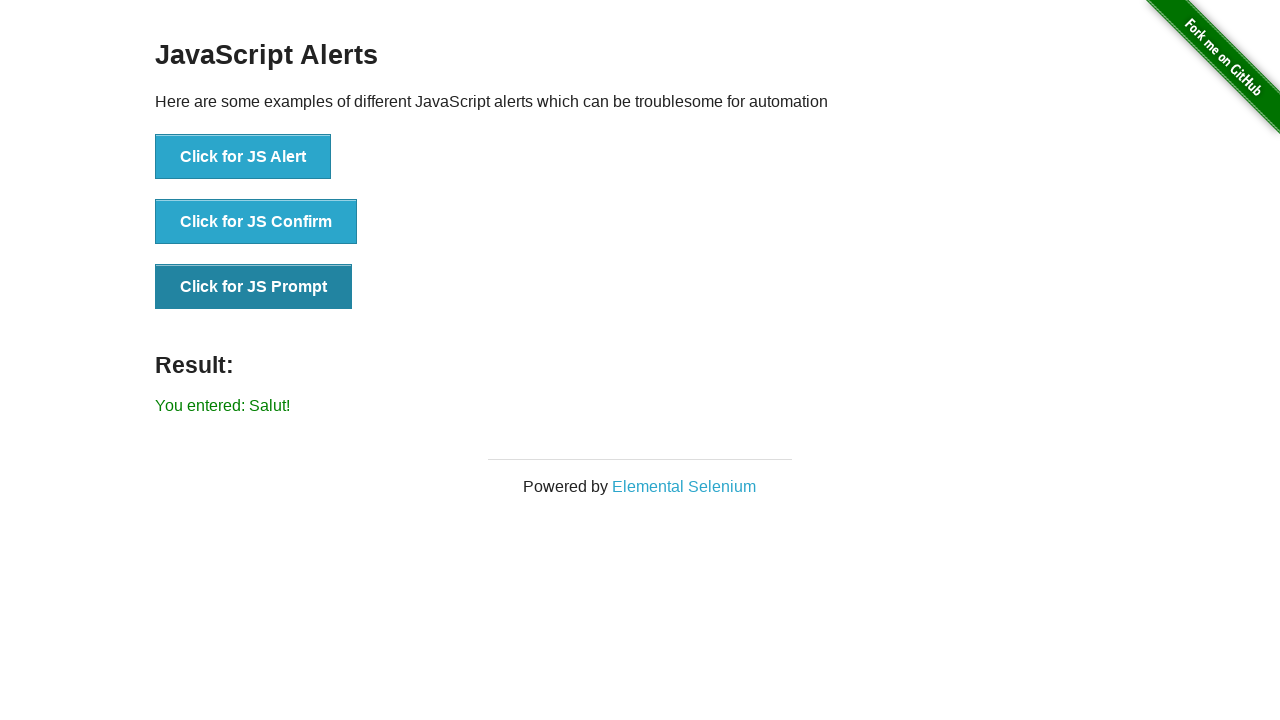